Tests the Swiggy website by navigating to the homepage and entering a location (Chennai) in the location search field

Starting URL: https://www.swiggy.com/

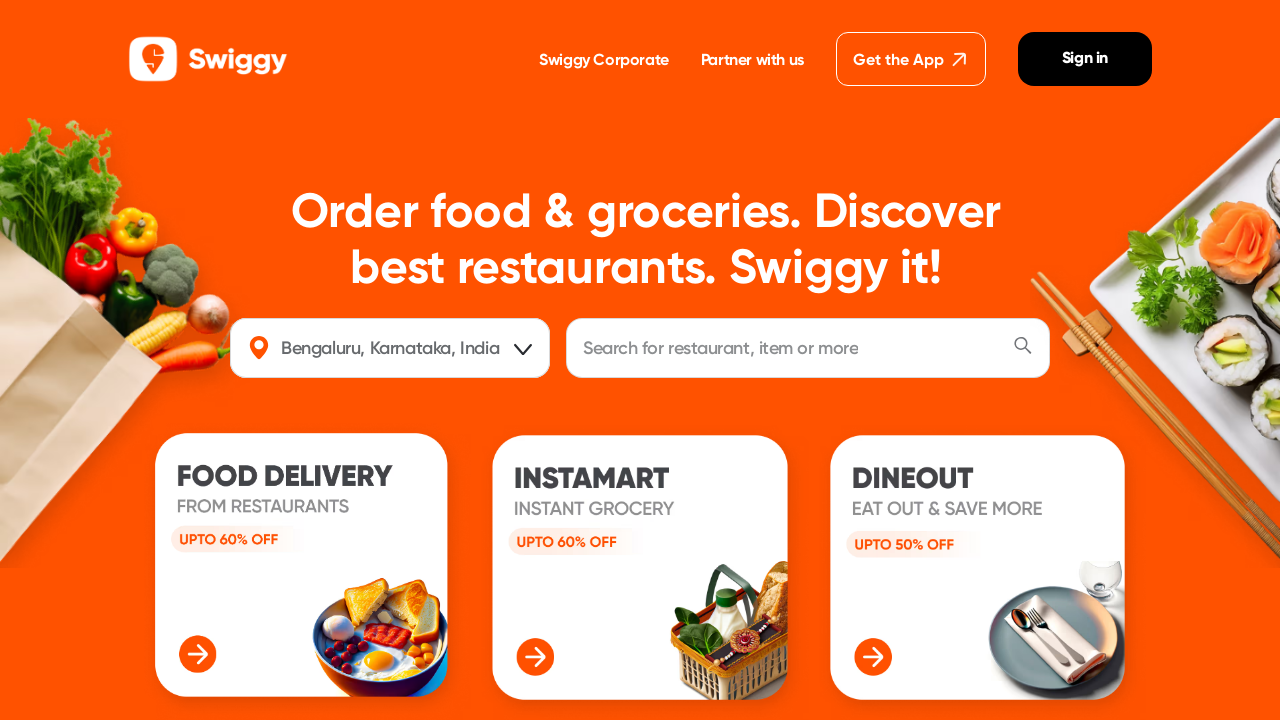

Location input field loaded on Swiggy homepage
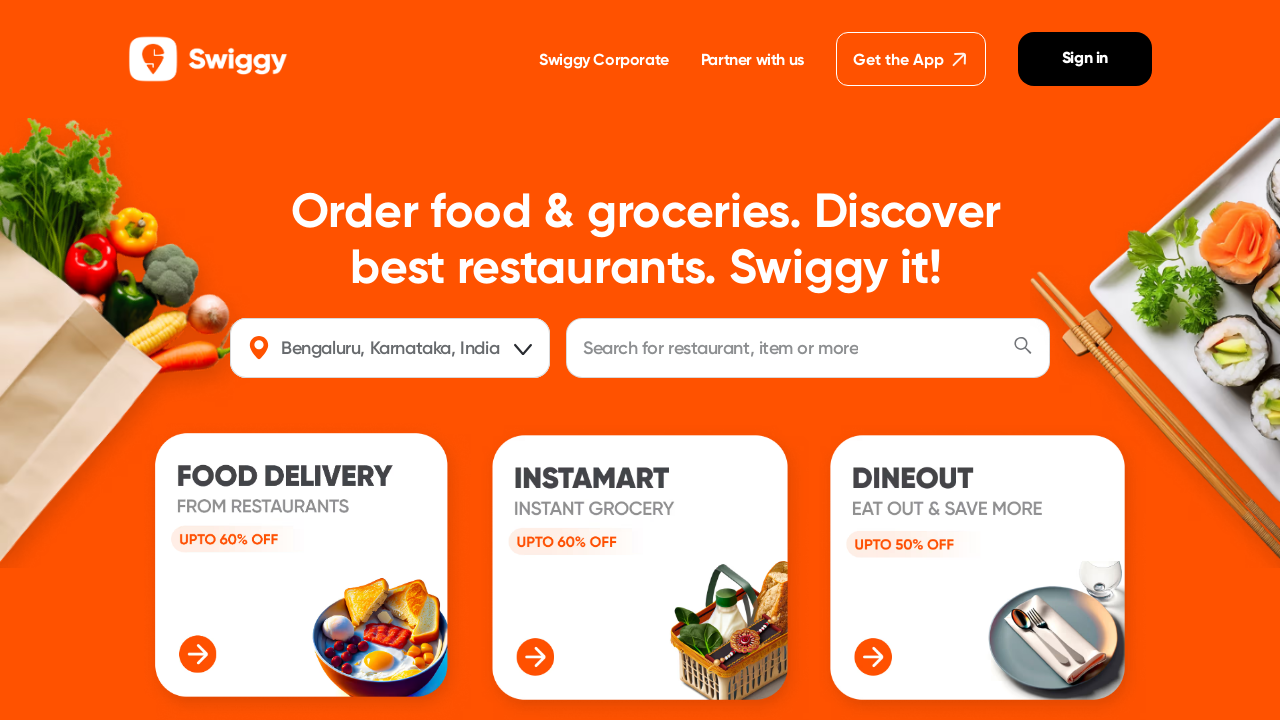

Entered 'Chennai' in the location search field on input[name='location']
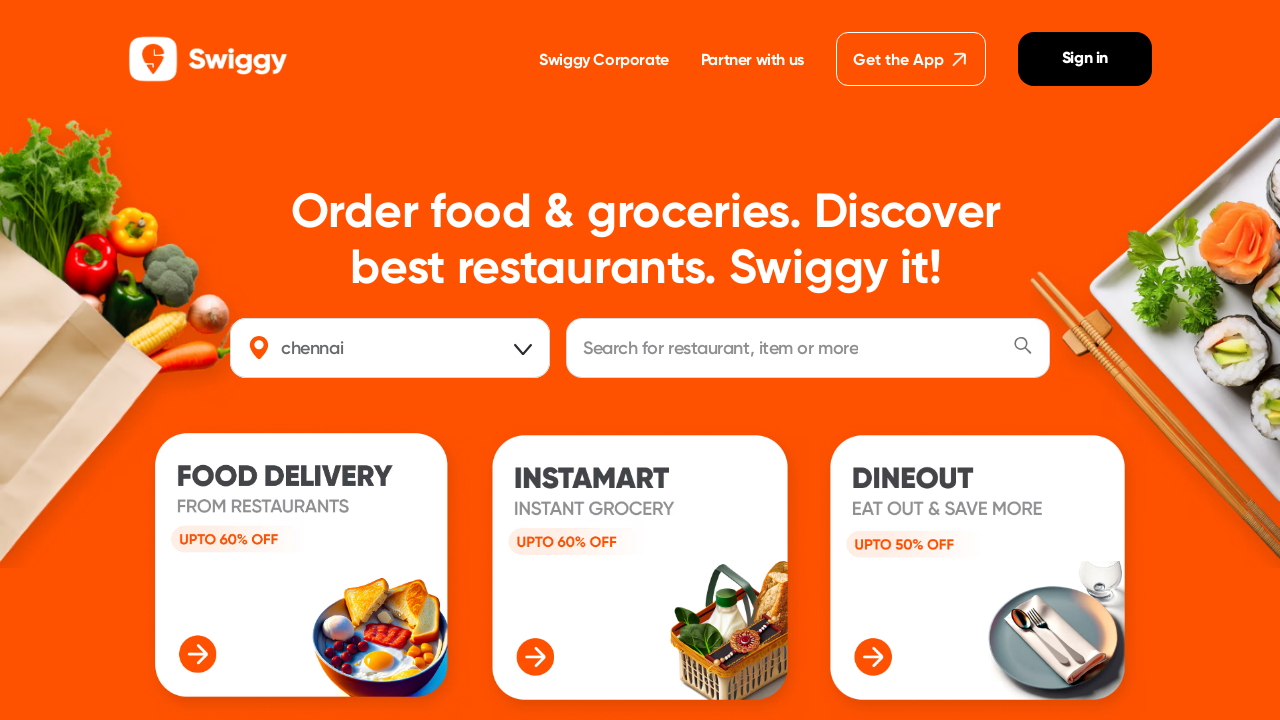

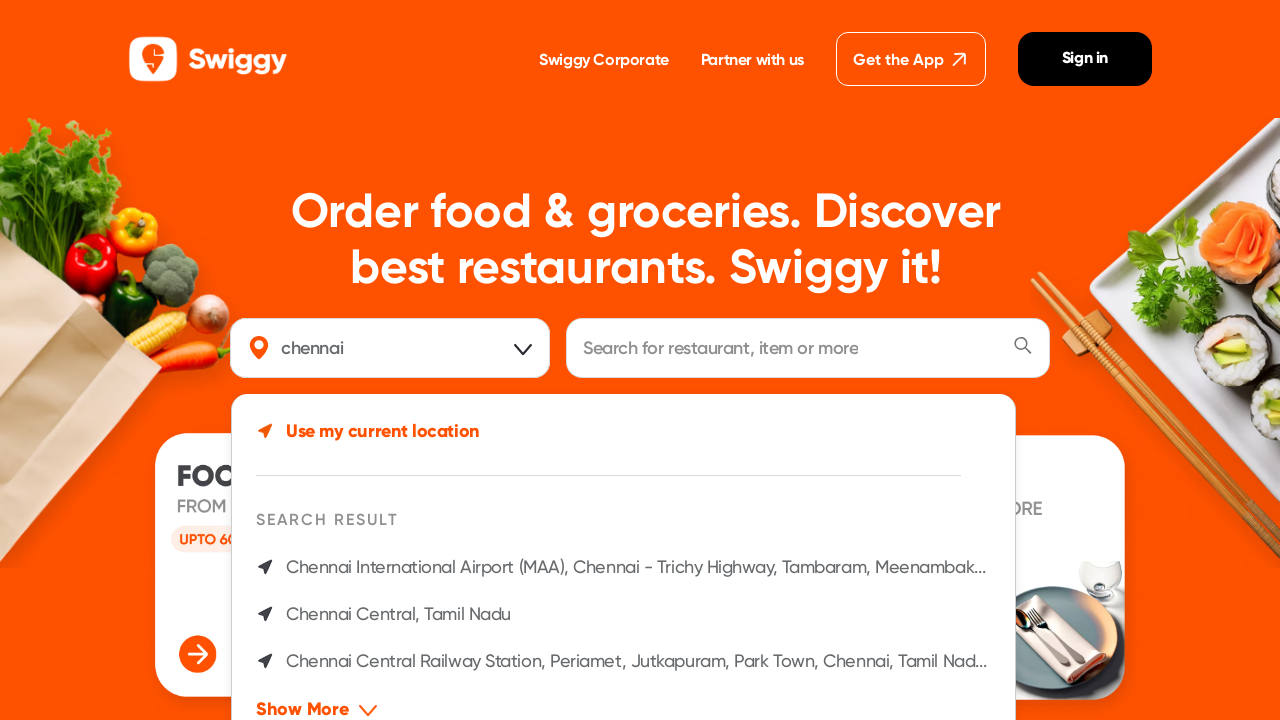